Tests the first name input field by entering text and verifying the value

Starting URL: http://formy-project.herokuapp.com/form

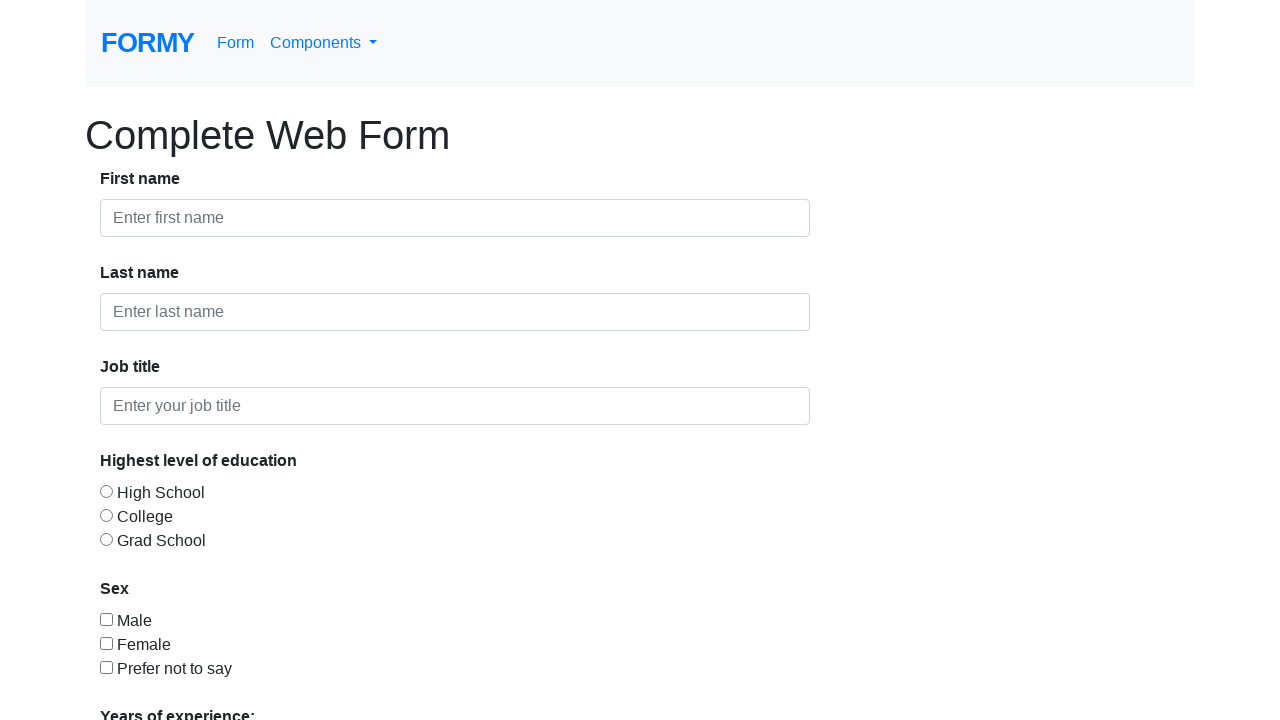

Filled first name field with 'Salma' on #first-name
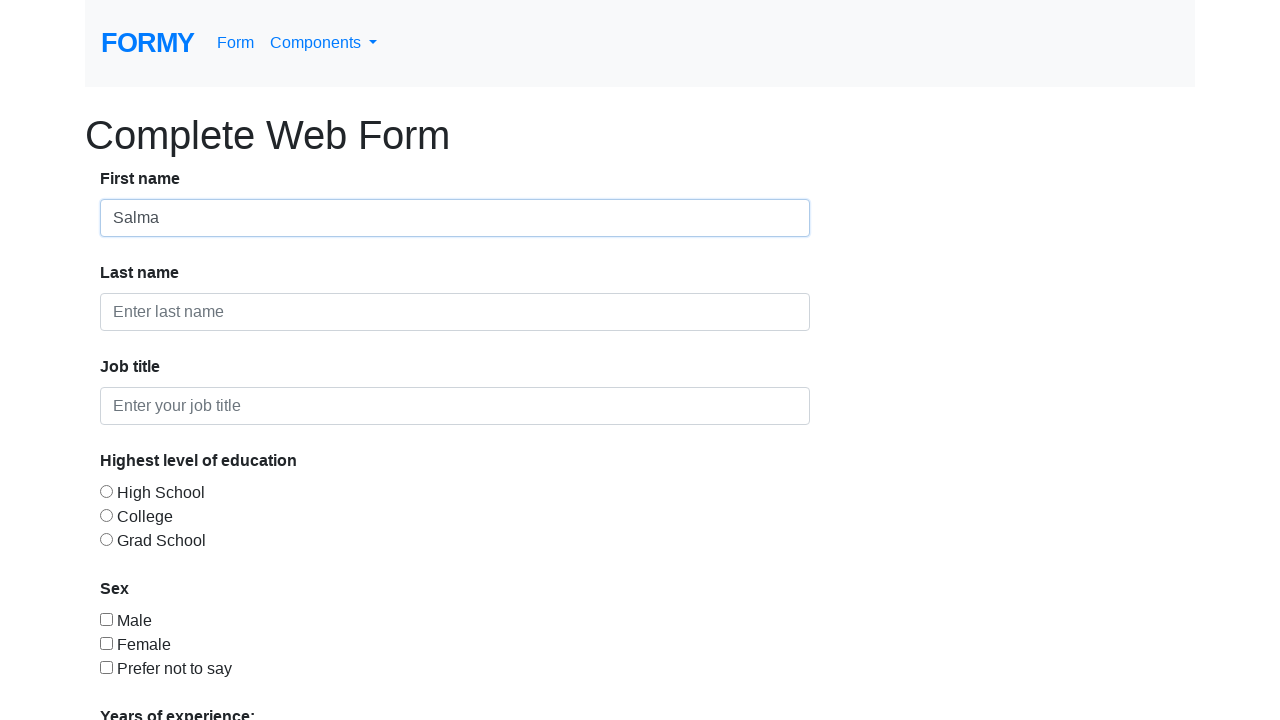

Cleared first name field on #first-name
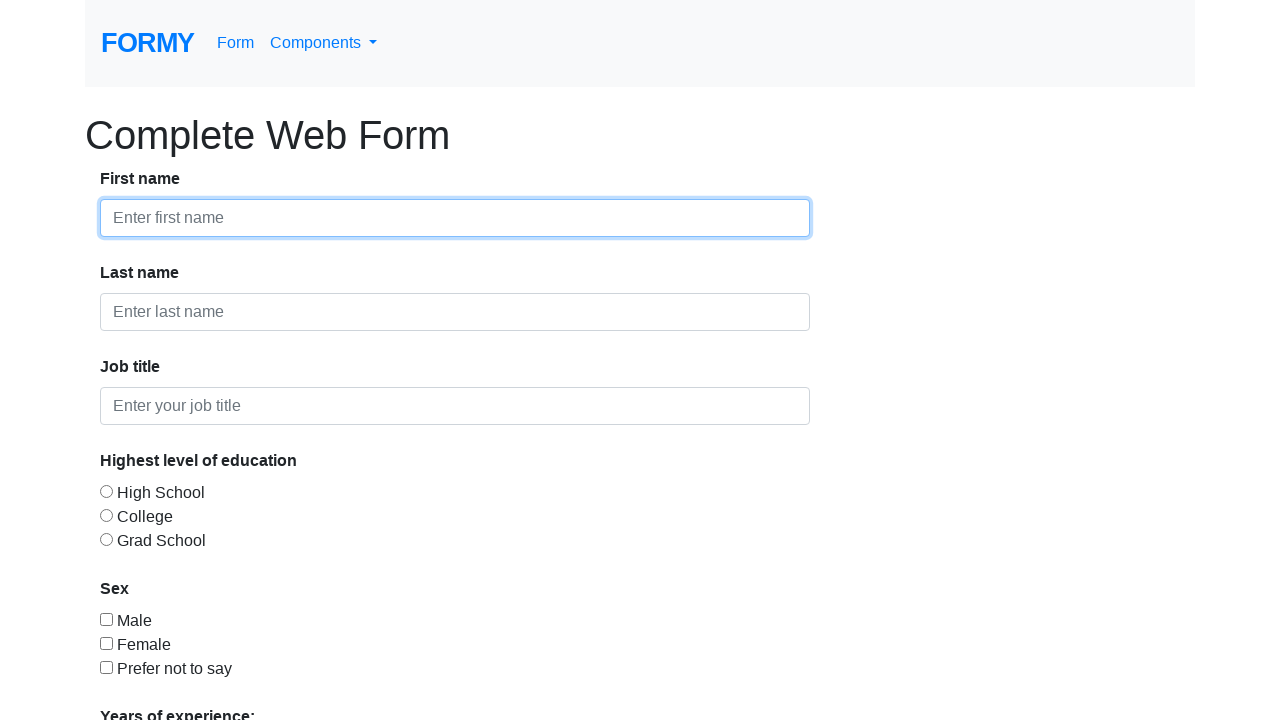

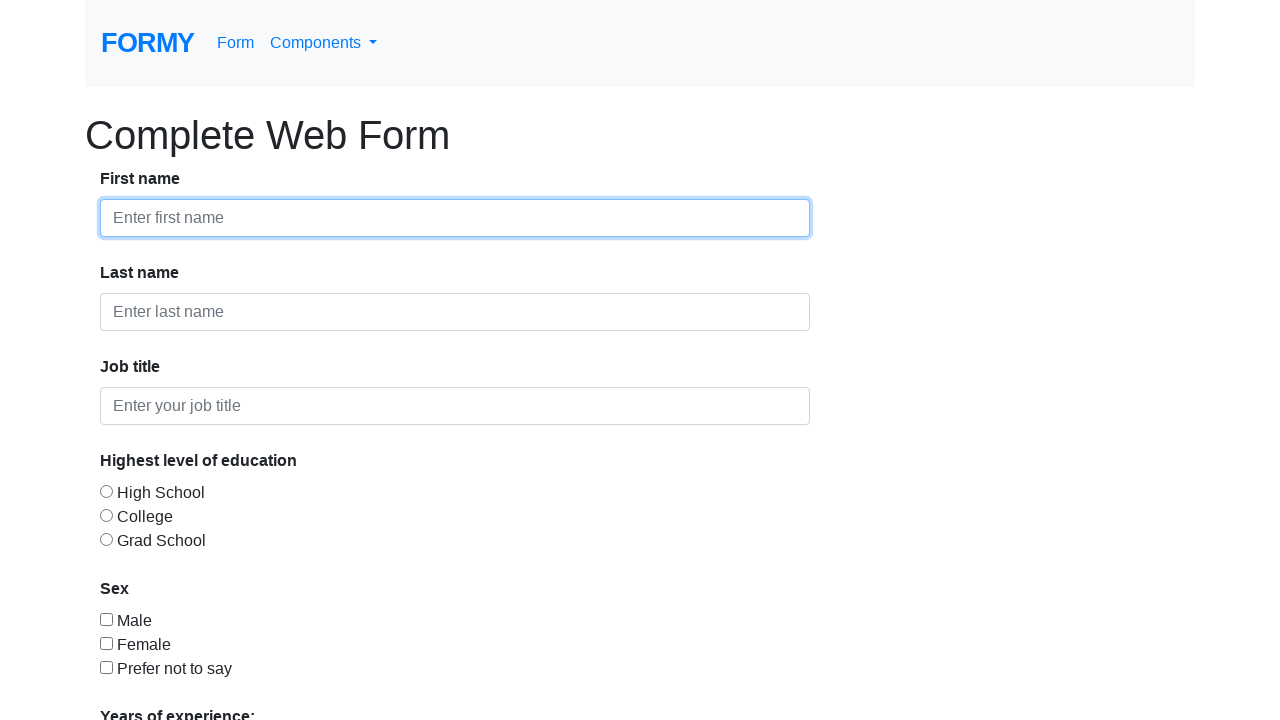